Tests alert and confirmation popup handling by triggering different types of popups and interacting with them

Starting URL: https://rahulshettyacademy.com/AutomationPractice/

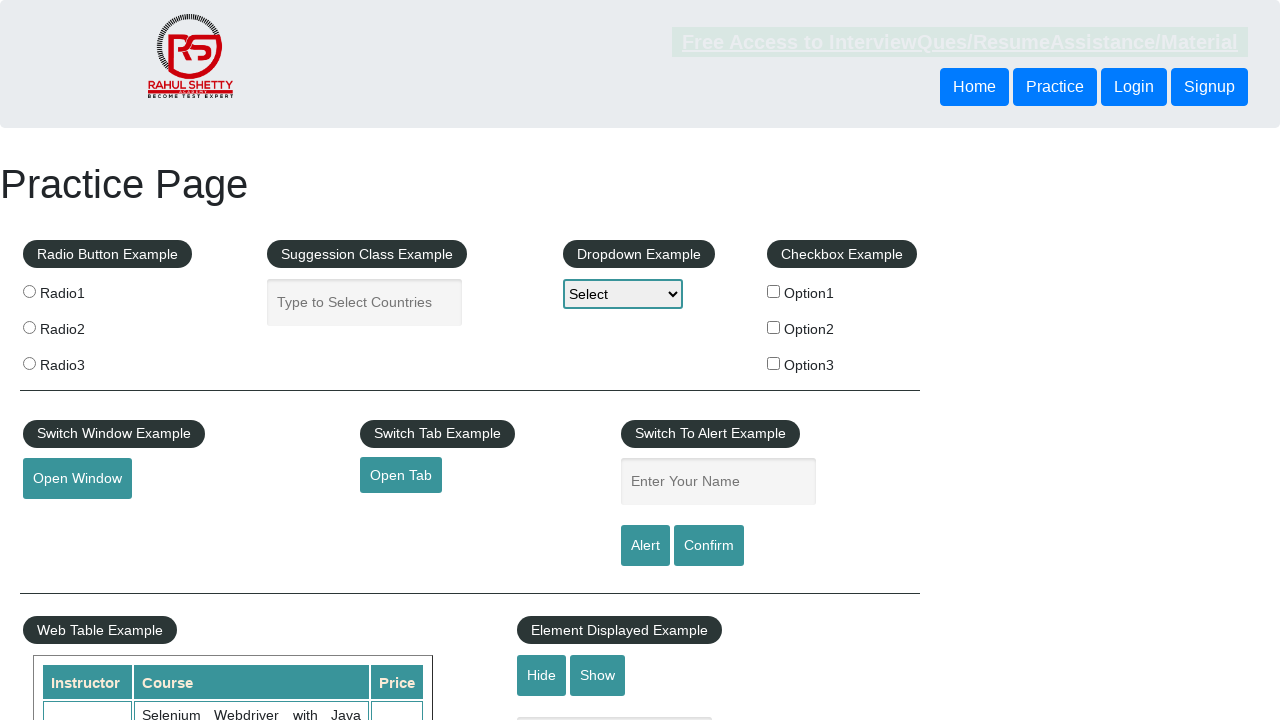

Filled name field with 'Rahul' on #name
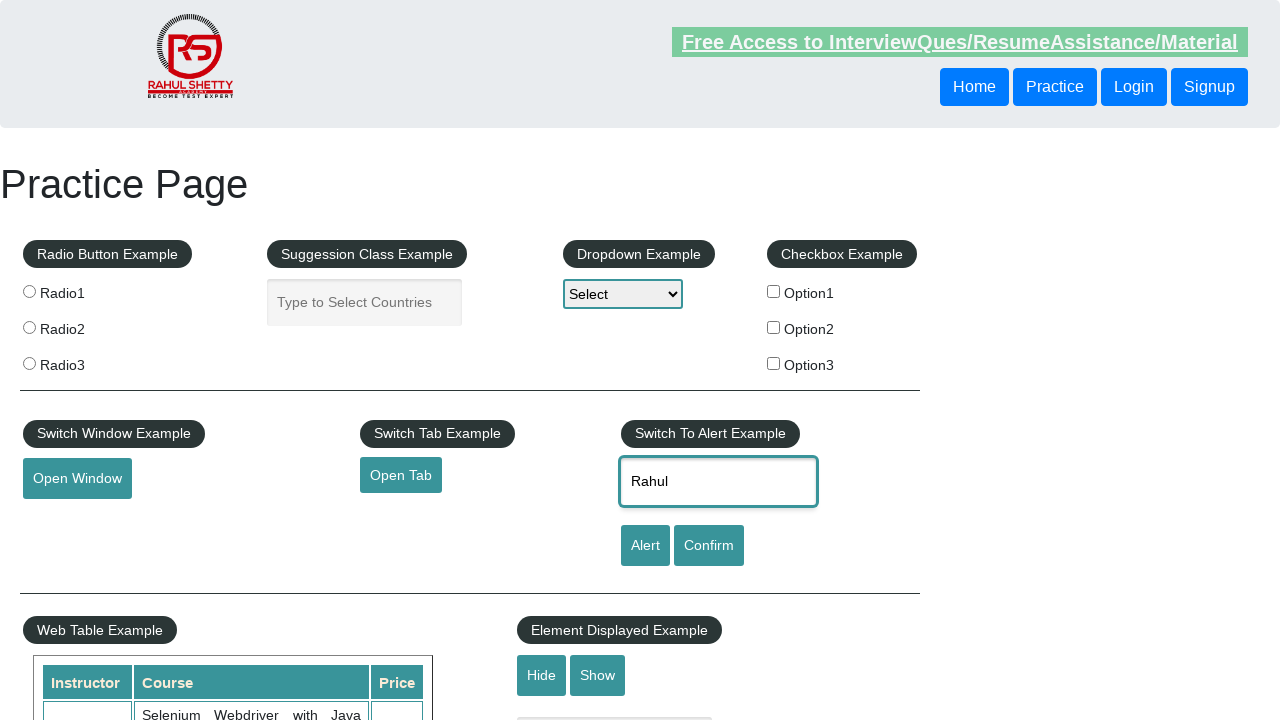

Clicked alert button to trigger alert popup at (645, 546) on [id='alertbtn']
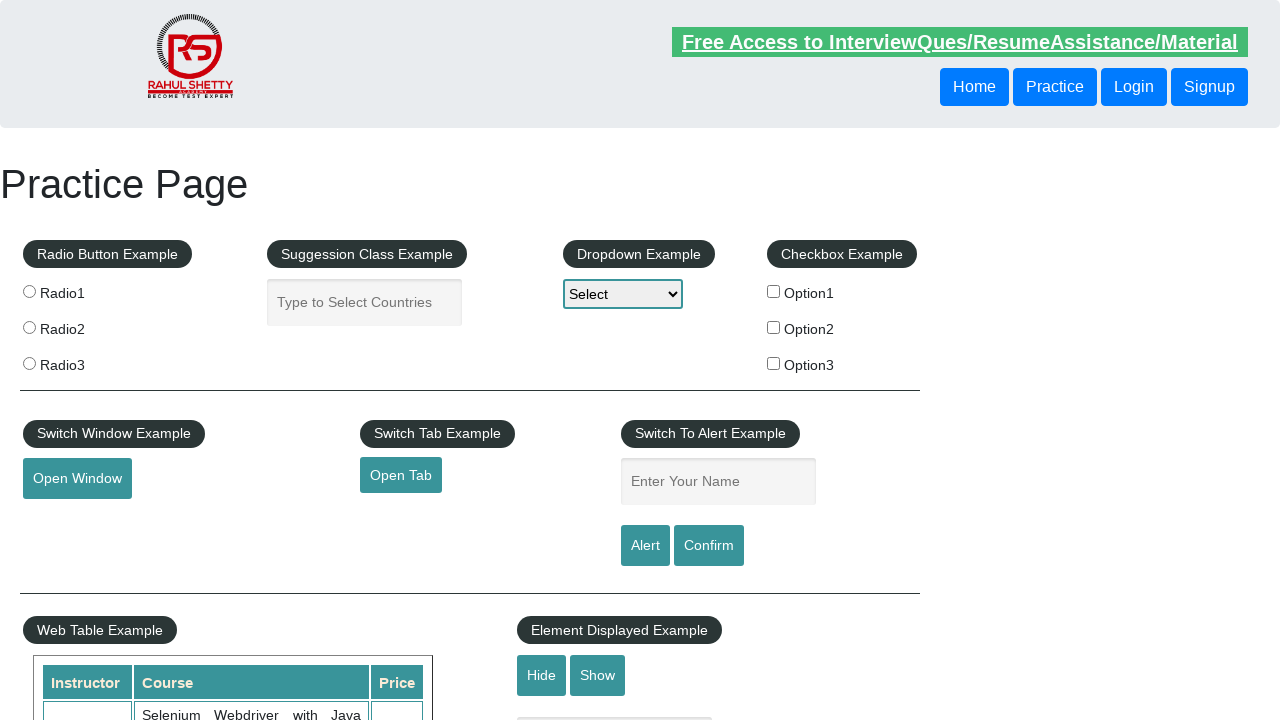

Set up dialog handler to accept alert popup
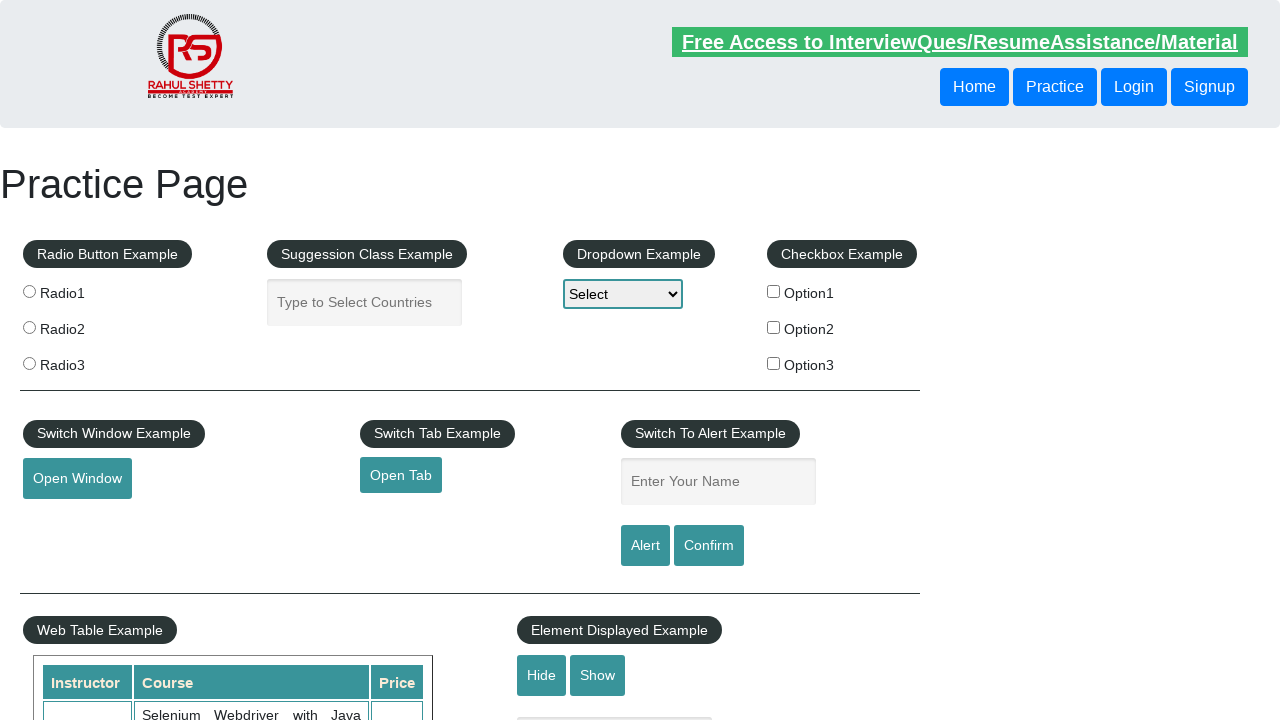

Clicked confirm button to trigger confirmation popup at (709, 546) on #confirmbtn
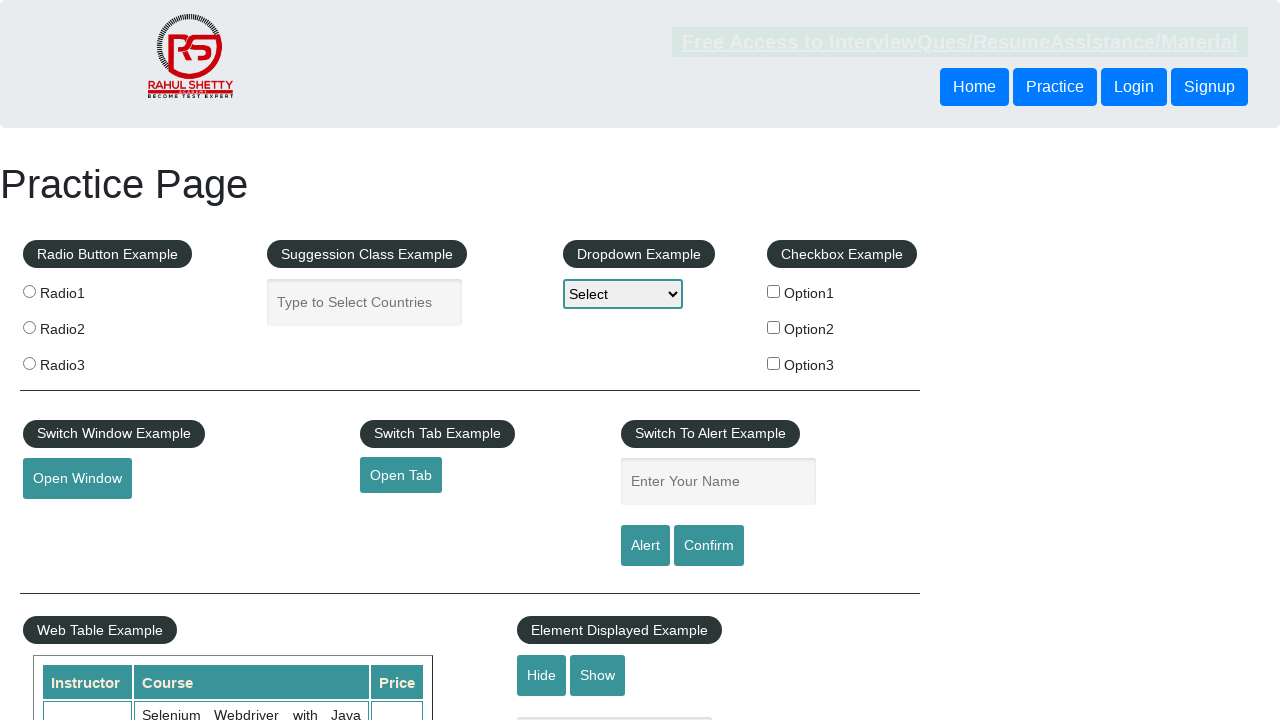

Set up dialog handler to dismiss confirmation popup
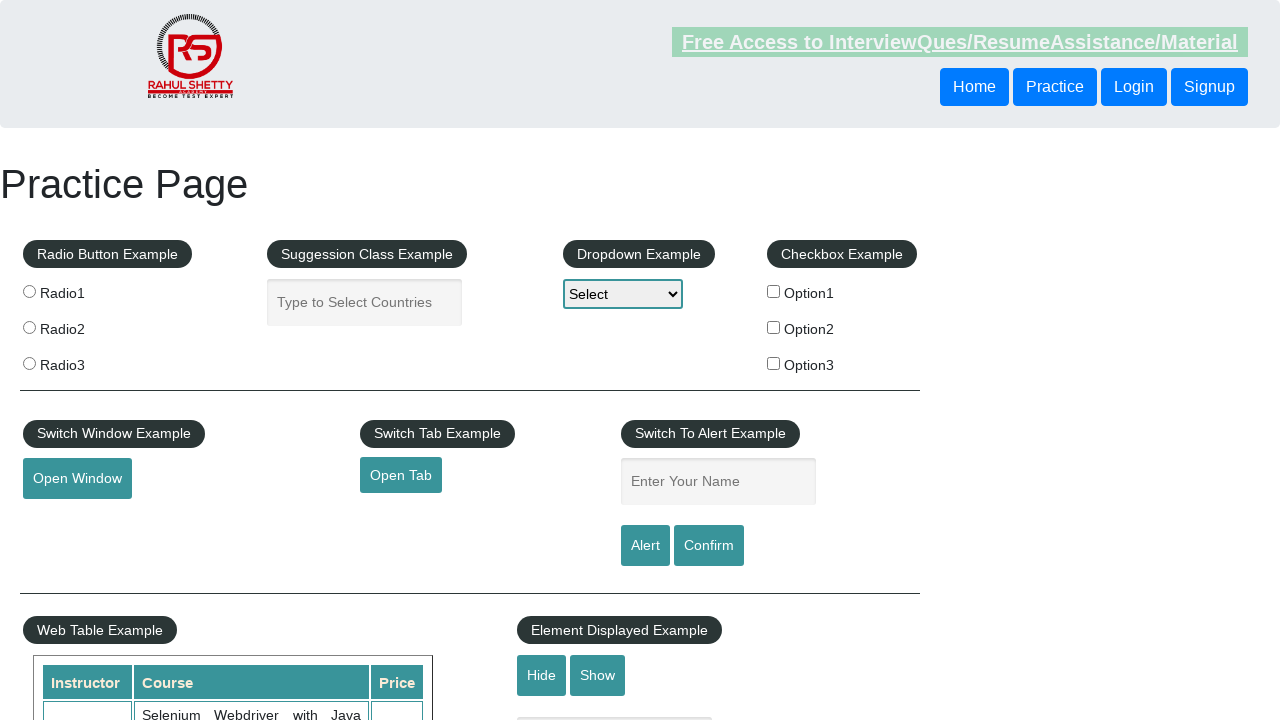

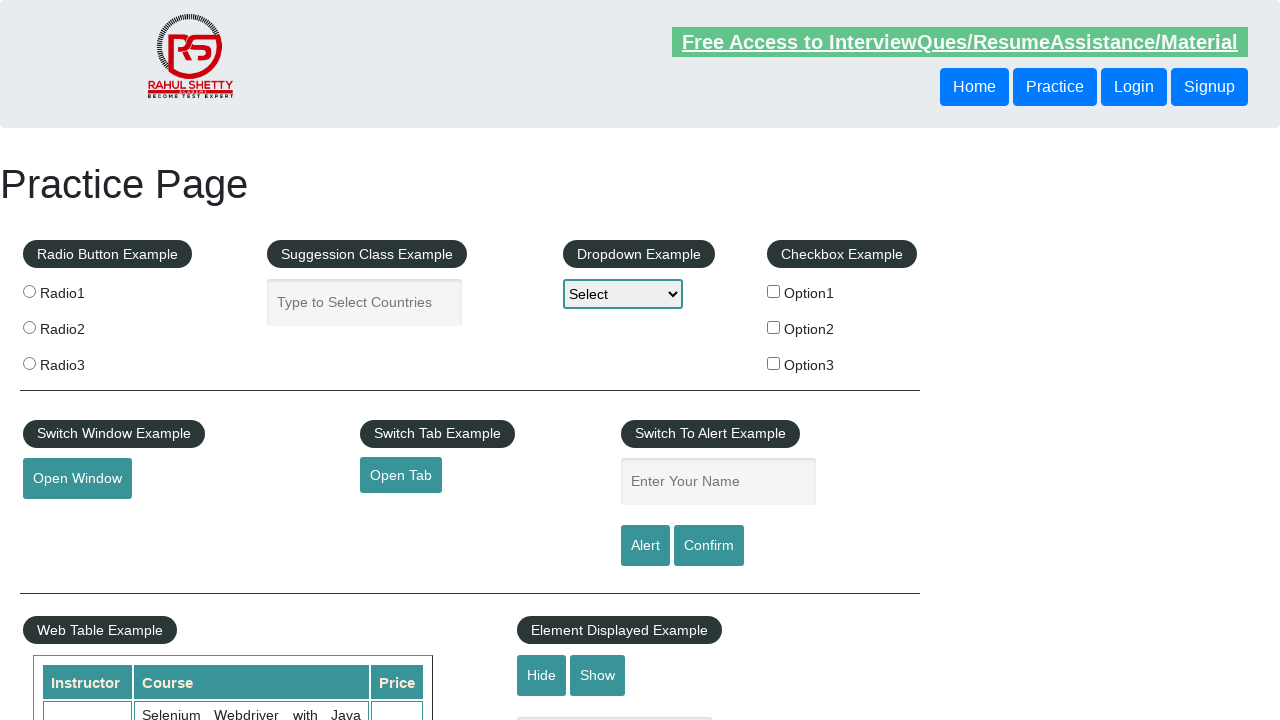